Tests form field interactions by filling text fields, password, selecting checkboxes, radio buttons, dropdown options, and a textarea

Starting URL: https://practice-automation.com/form-fields/

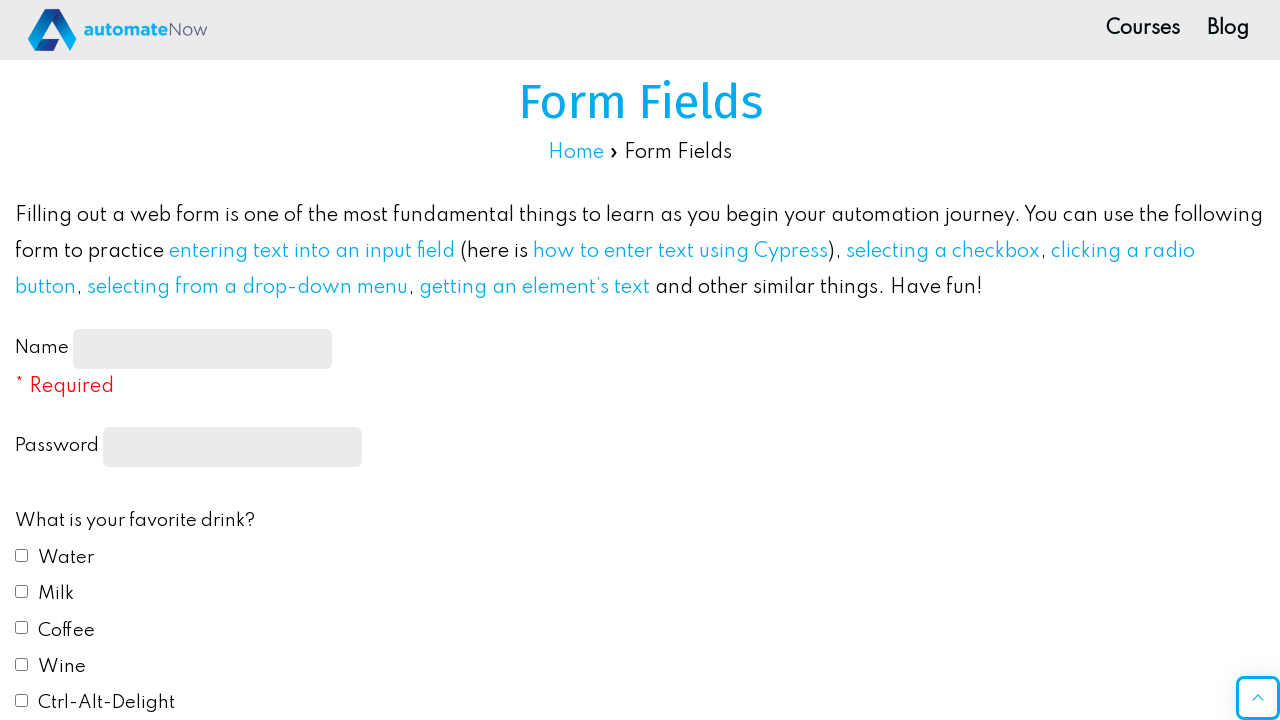

Filled name text field with 'guru' on [type='text'] >> nth=0
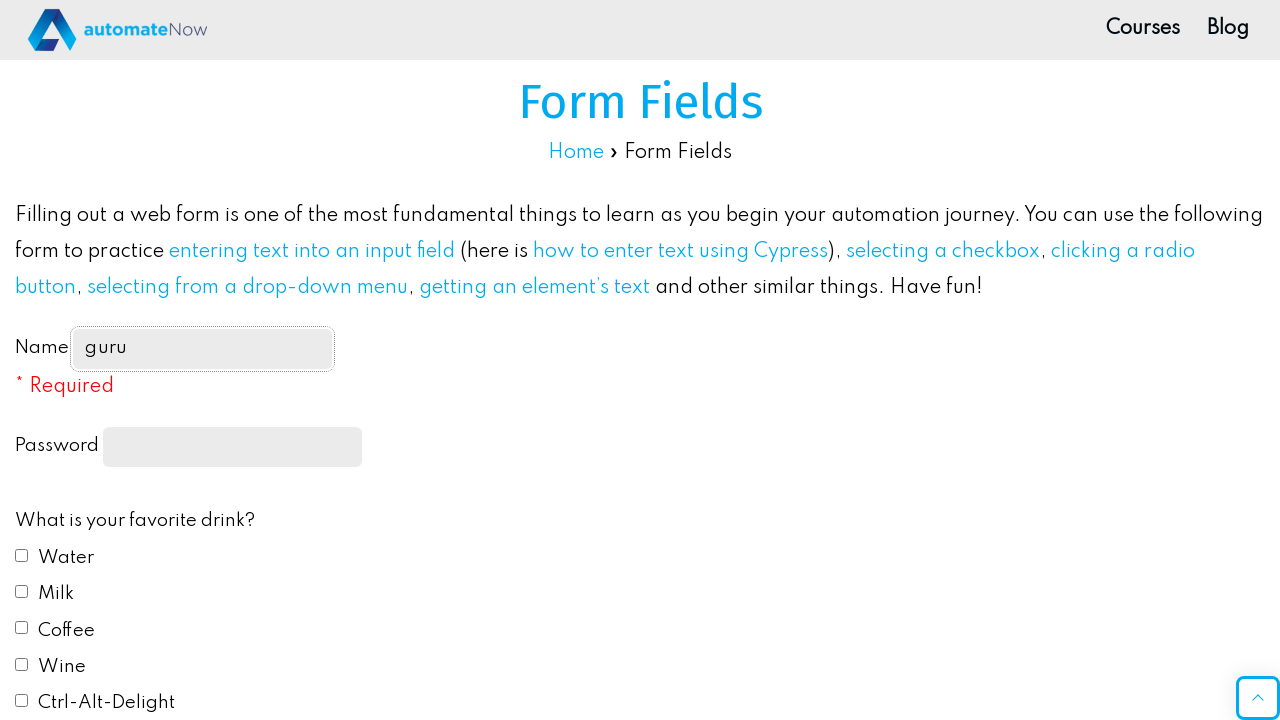

Filled password field with 'dummy' on [type='password']
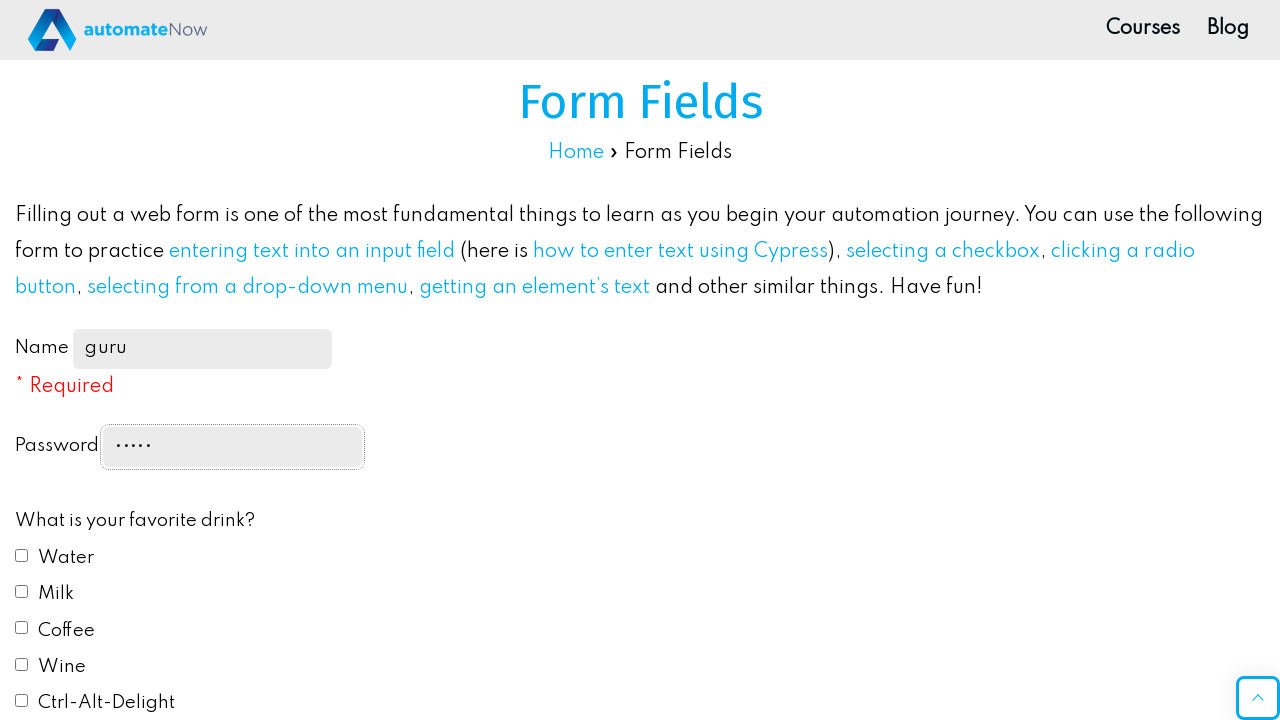

Clicked first checkbox at (22, 555) on [type='checkbox'] >> nth=0
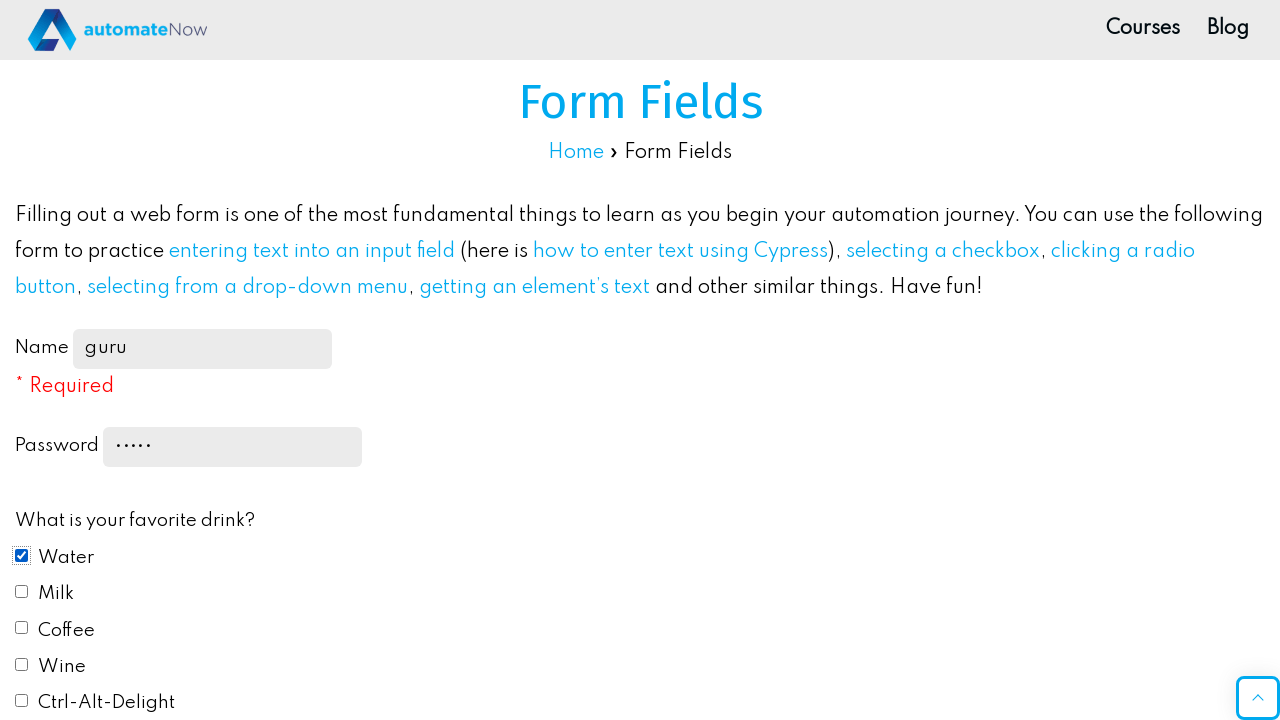

Clicked first radio button at (22, 360) on [type='radio'] >> nth=0
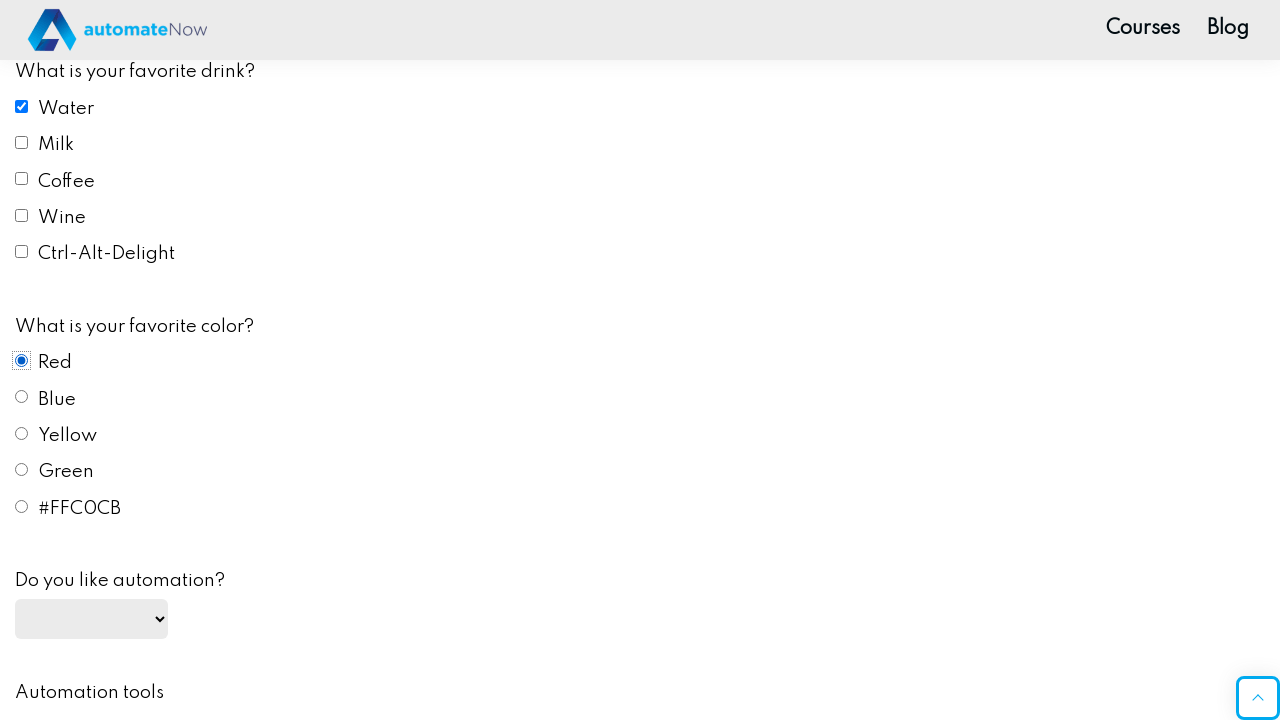

Selected 'Yes' from automation dropdown on [name='automation']
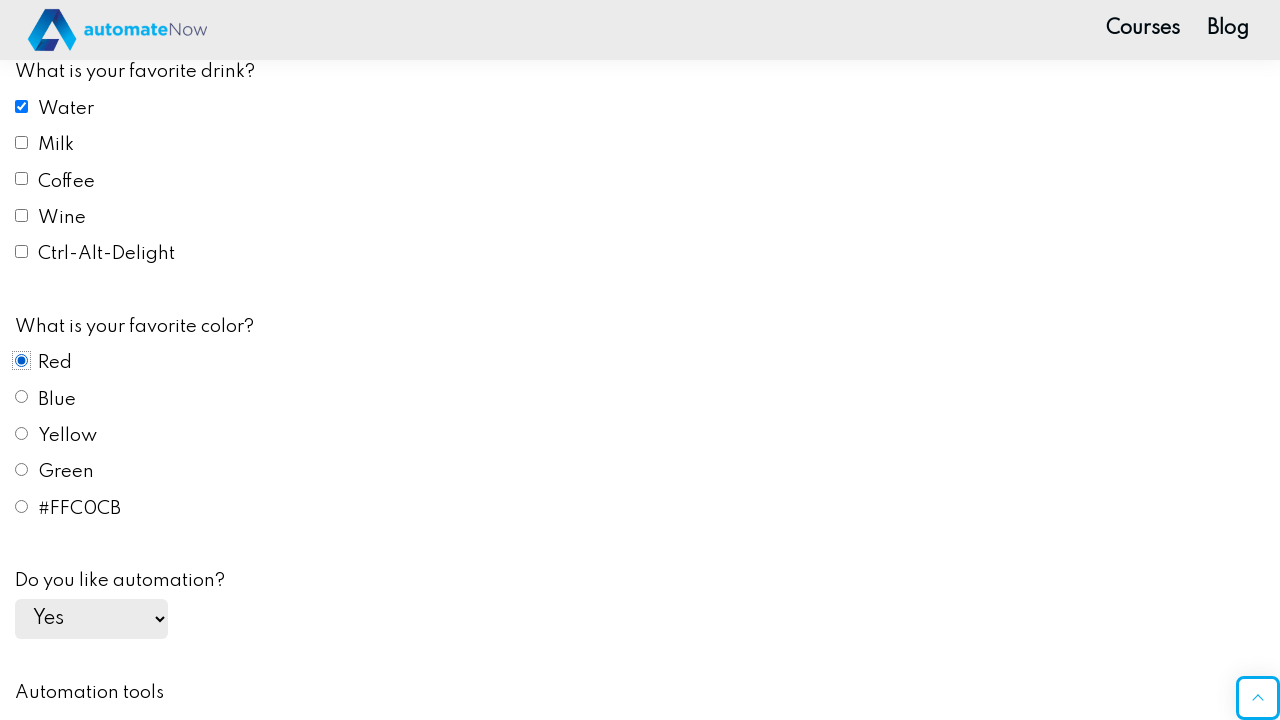

Filled email field with 'testuser847@gmail.com' on [title='No fake emails!']
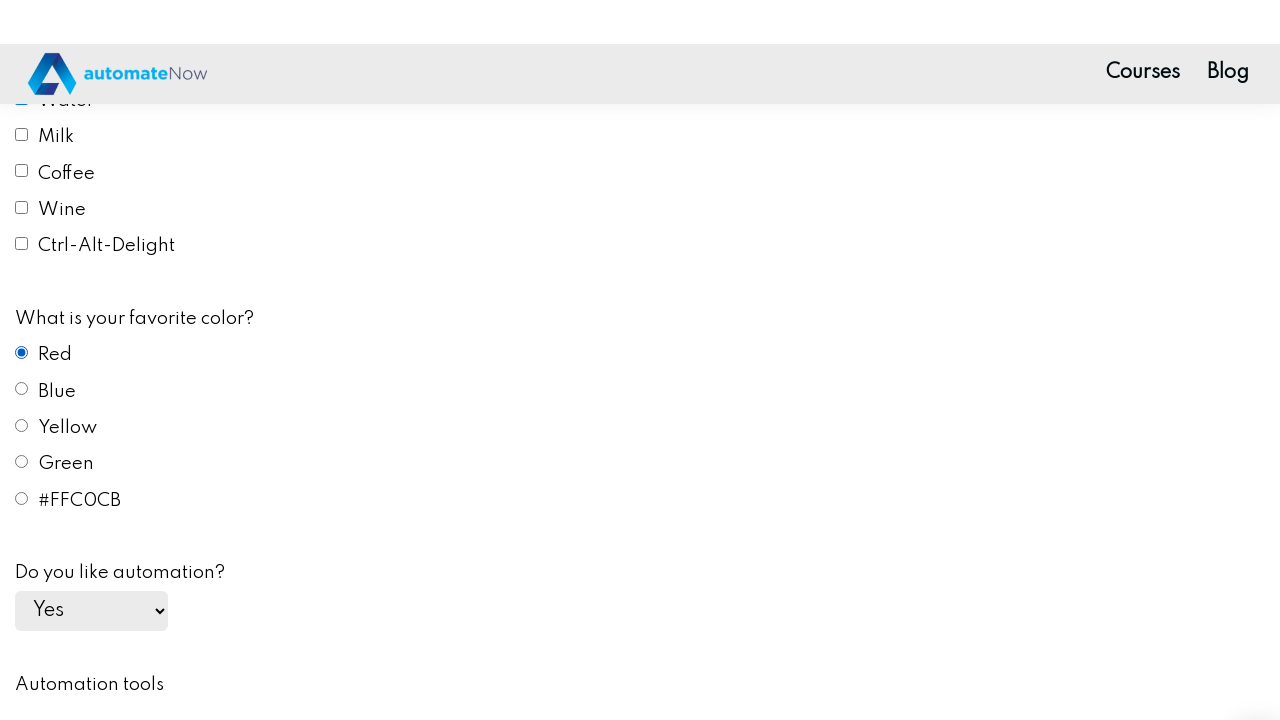

Filled message textarea with 'This is a test message' on [placeholder*='here']
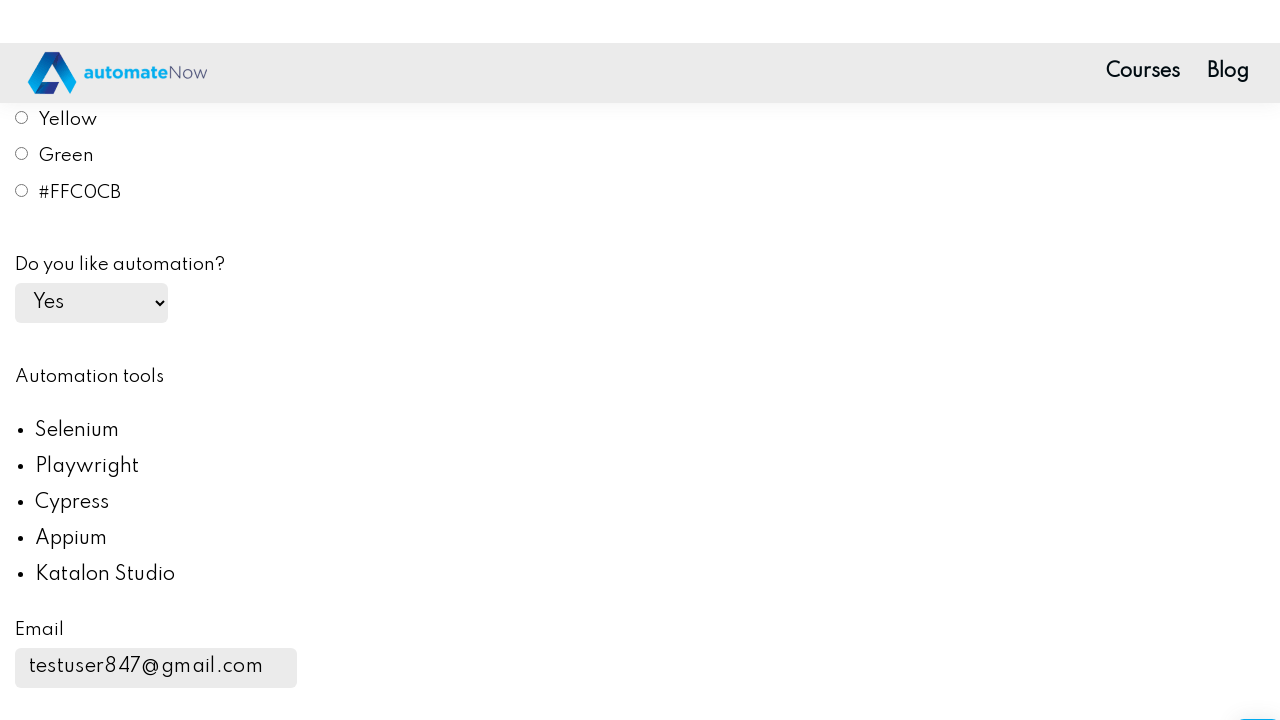

Clicked second radio button at (22, 714) on [type='radio'] >> nth=1
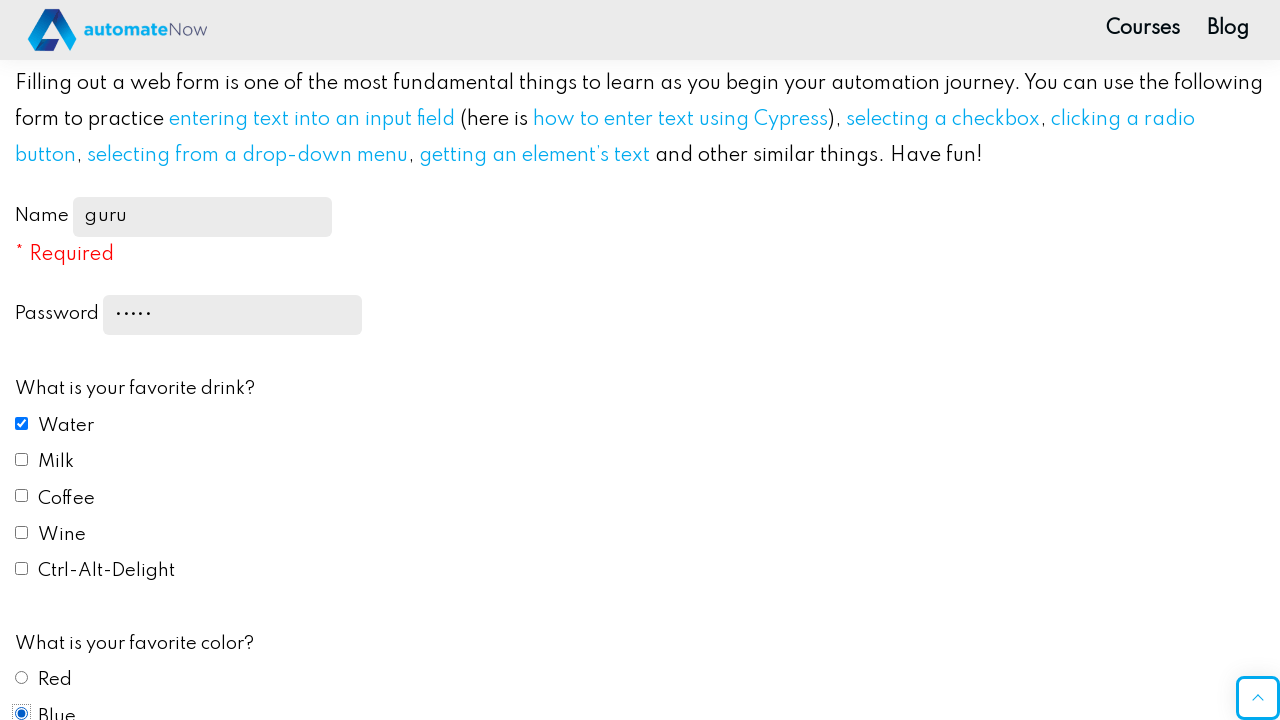

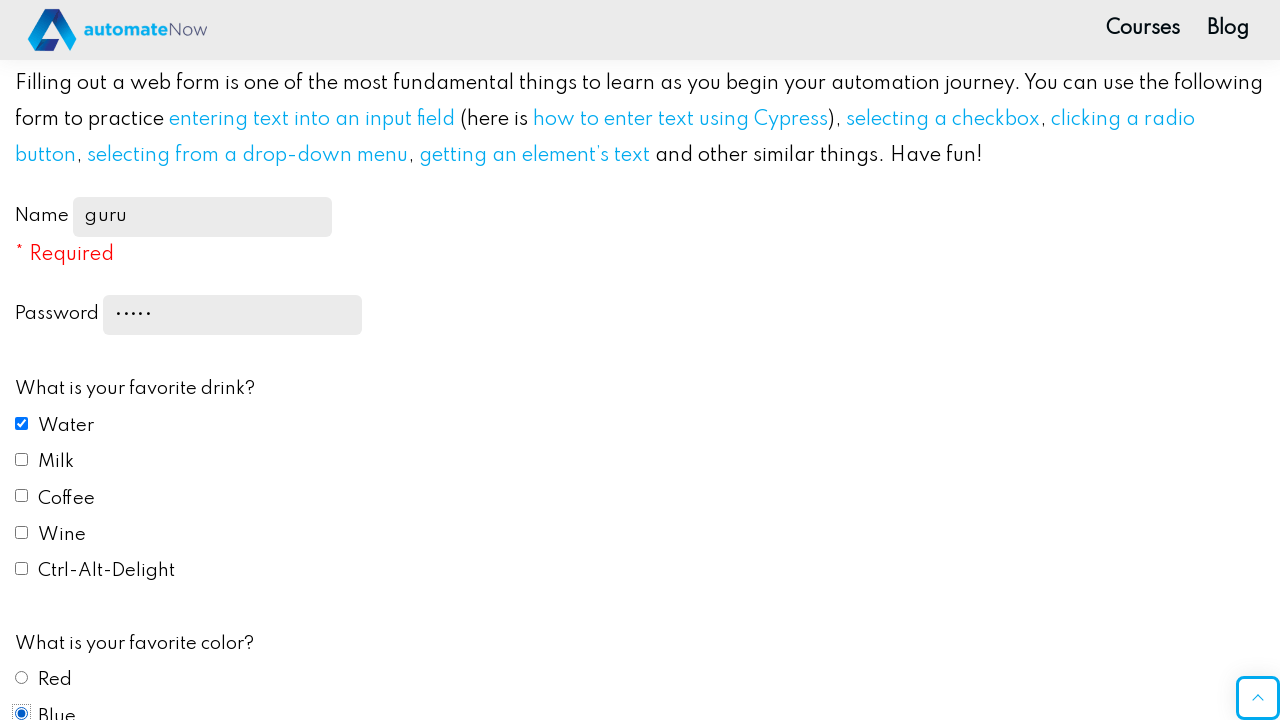